Tests handling a simple JavaScript alert by clicking a button that triggers an alert, accepting it, and verifying the result message.

Starting URL: https://the-internet.herokuapp.com/javascript_alerts

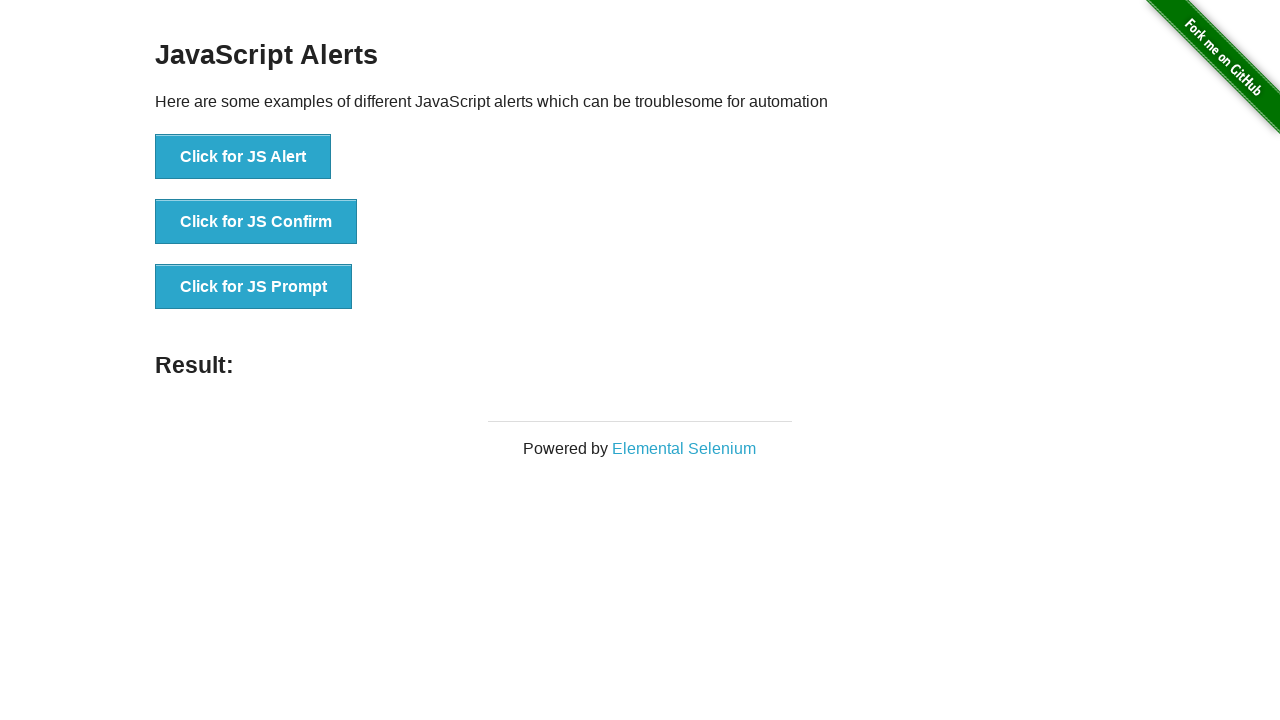

Set up dialog handler to accept JS alerts
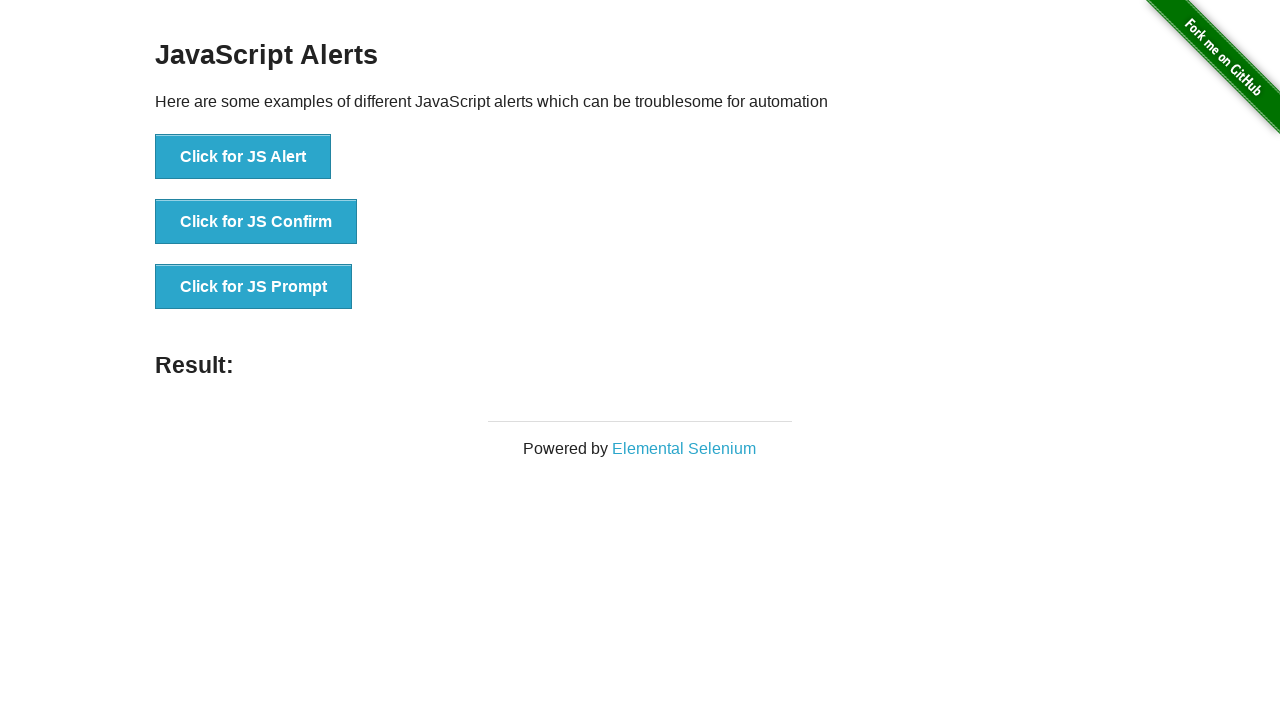

Clicked button to trigger JavaScript alert at (243, 157) on button[onclick="jsAlert()"]
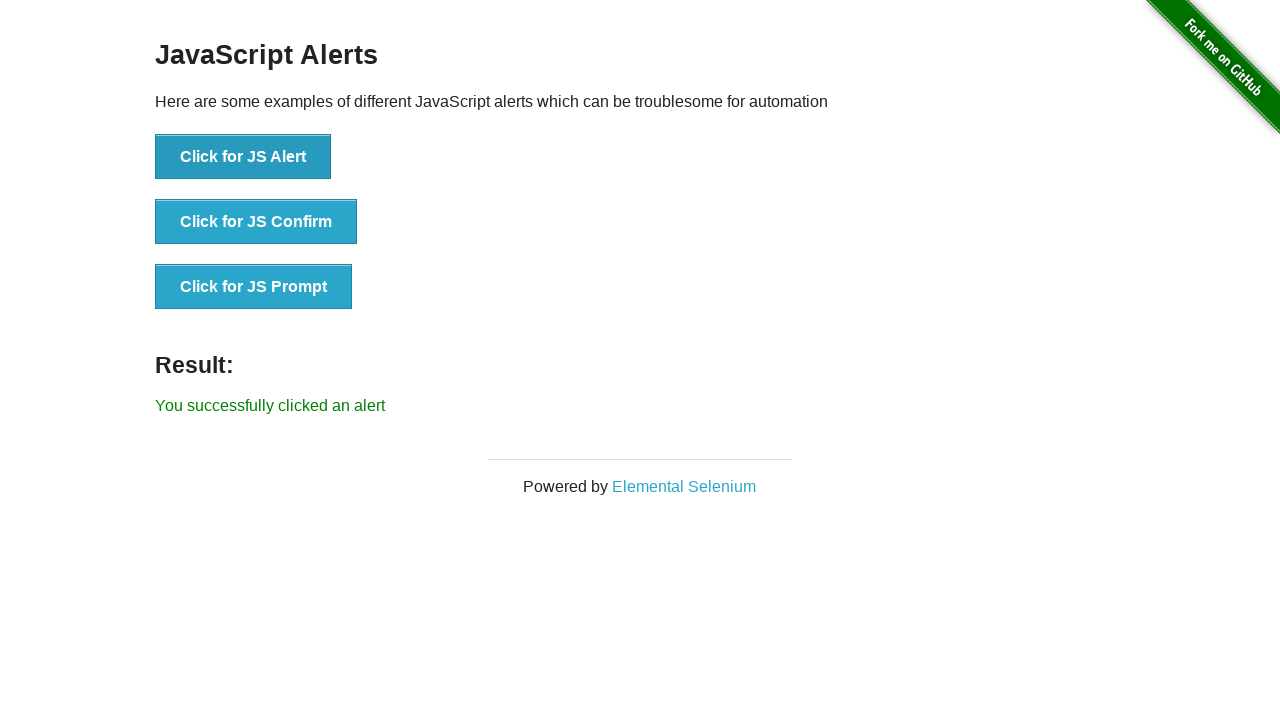

Result message element loaded
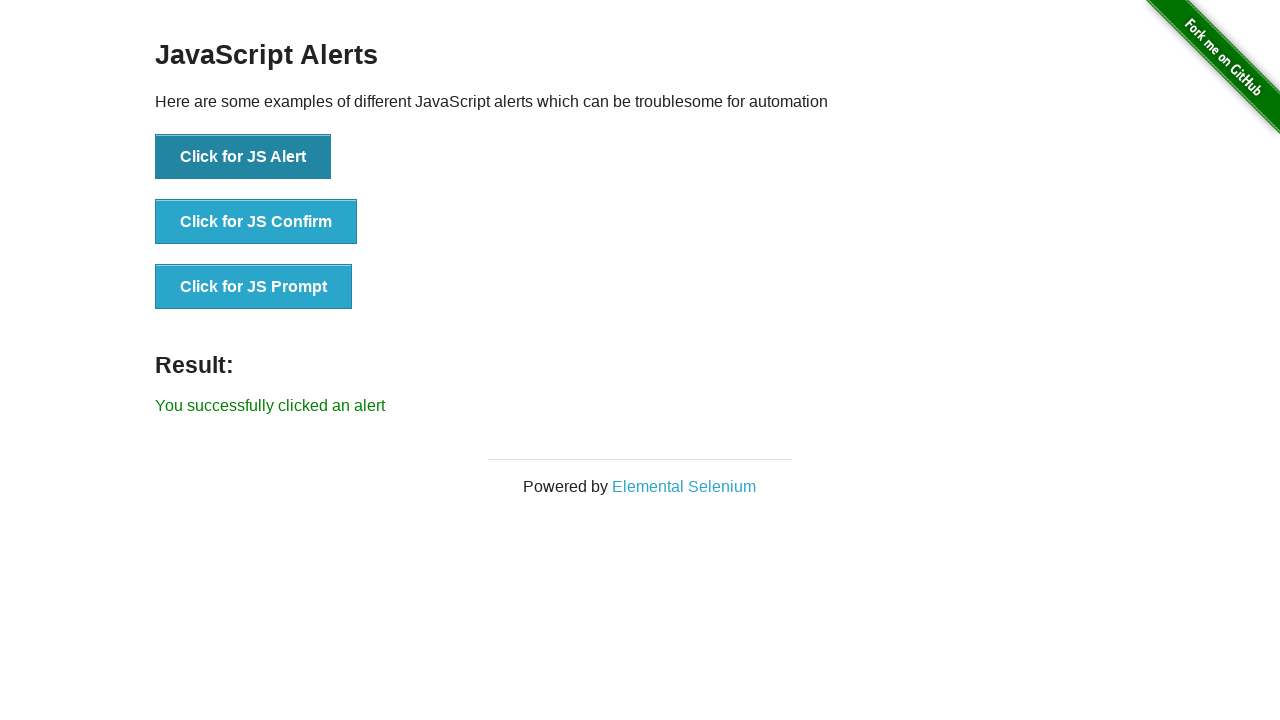

Verified result message: 'You successfully clicked an alert'
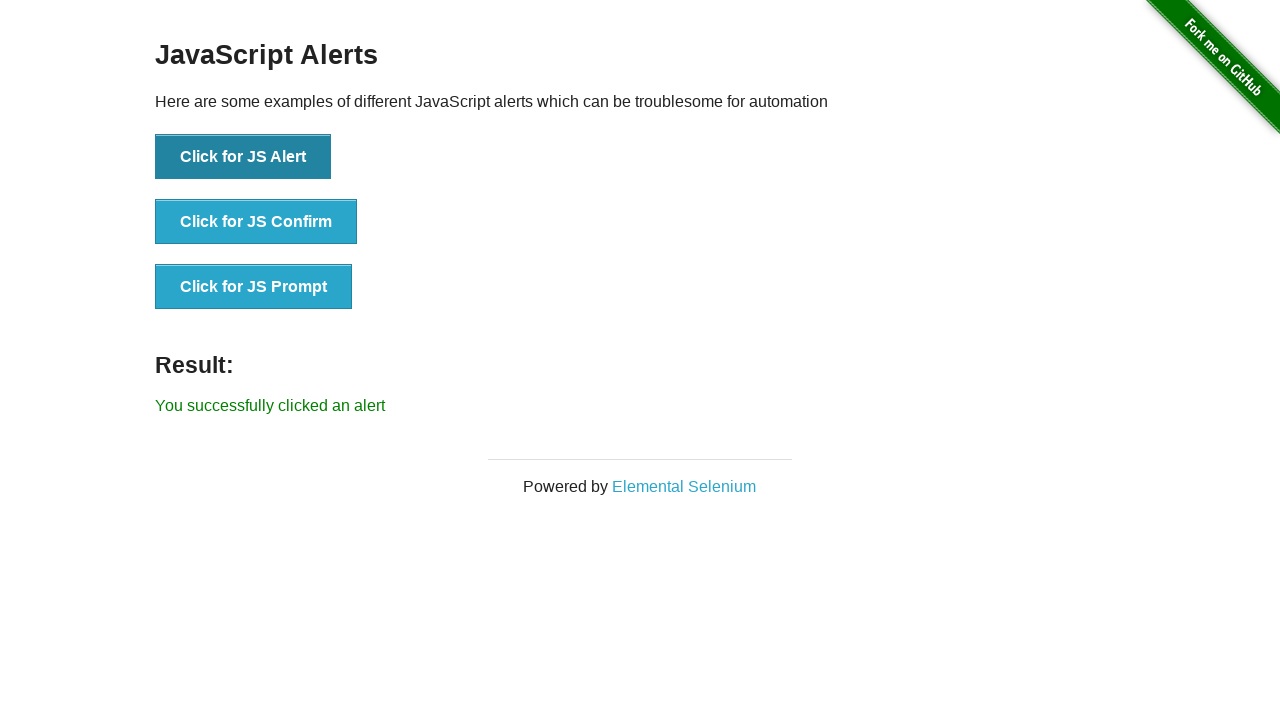

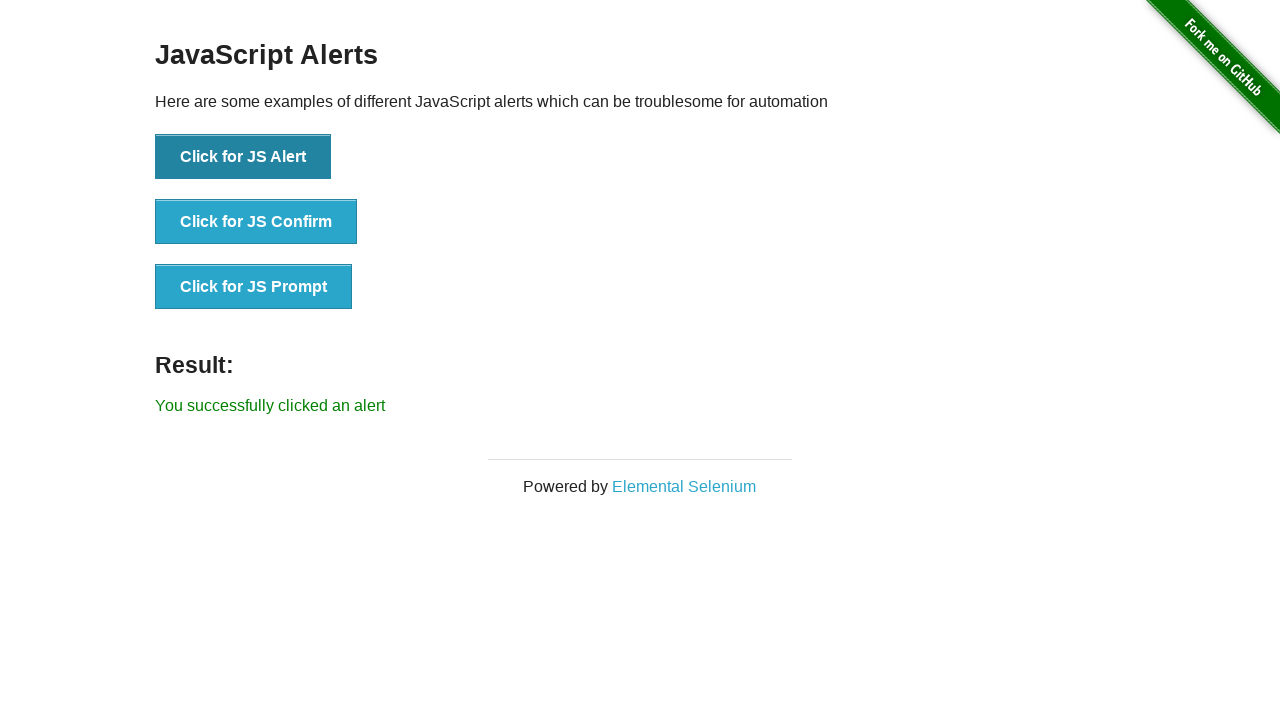